Navigates to LeafGround website, maximizes the browser window, and retrieves the page title

Starting URL: http://www.leafground.com/

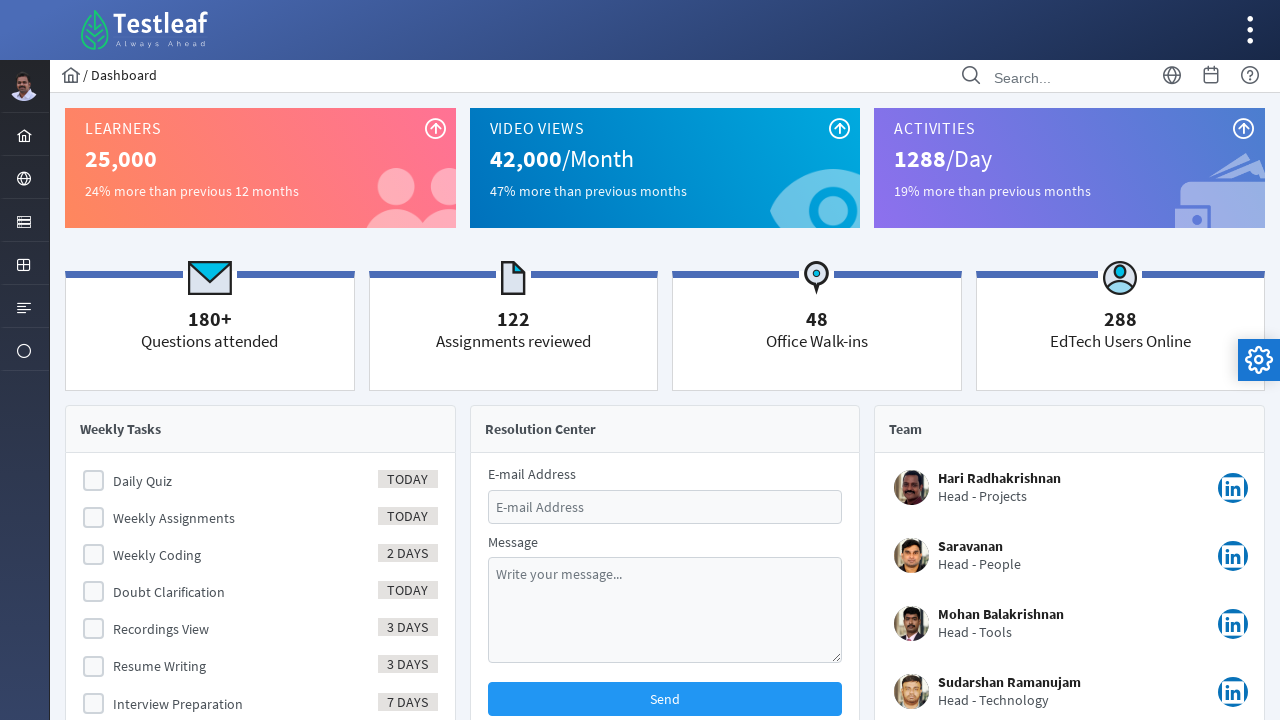

Set viewport size to 1920x1080 to maximize browser window
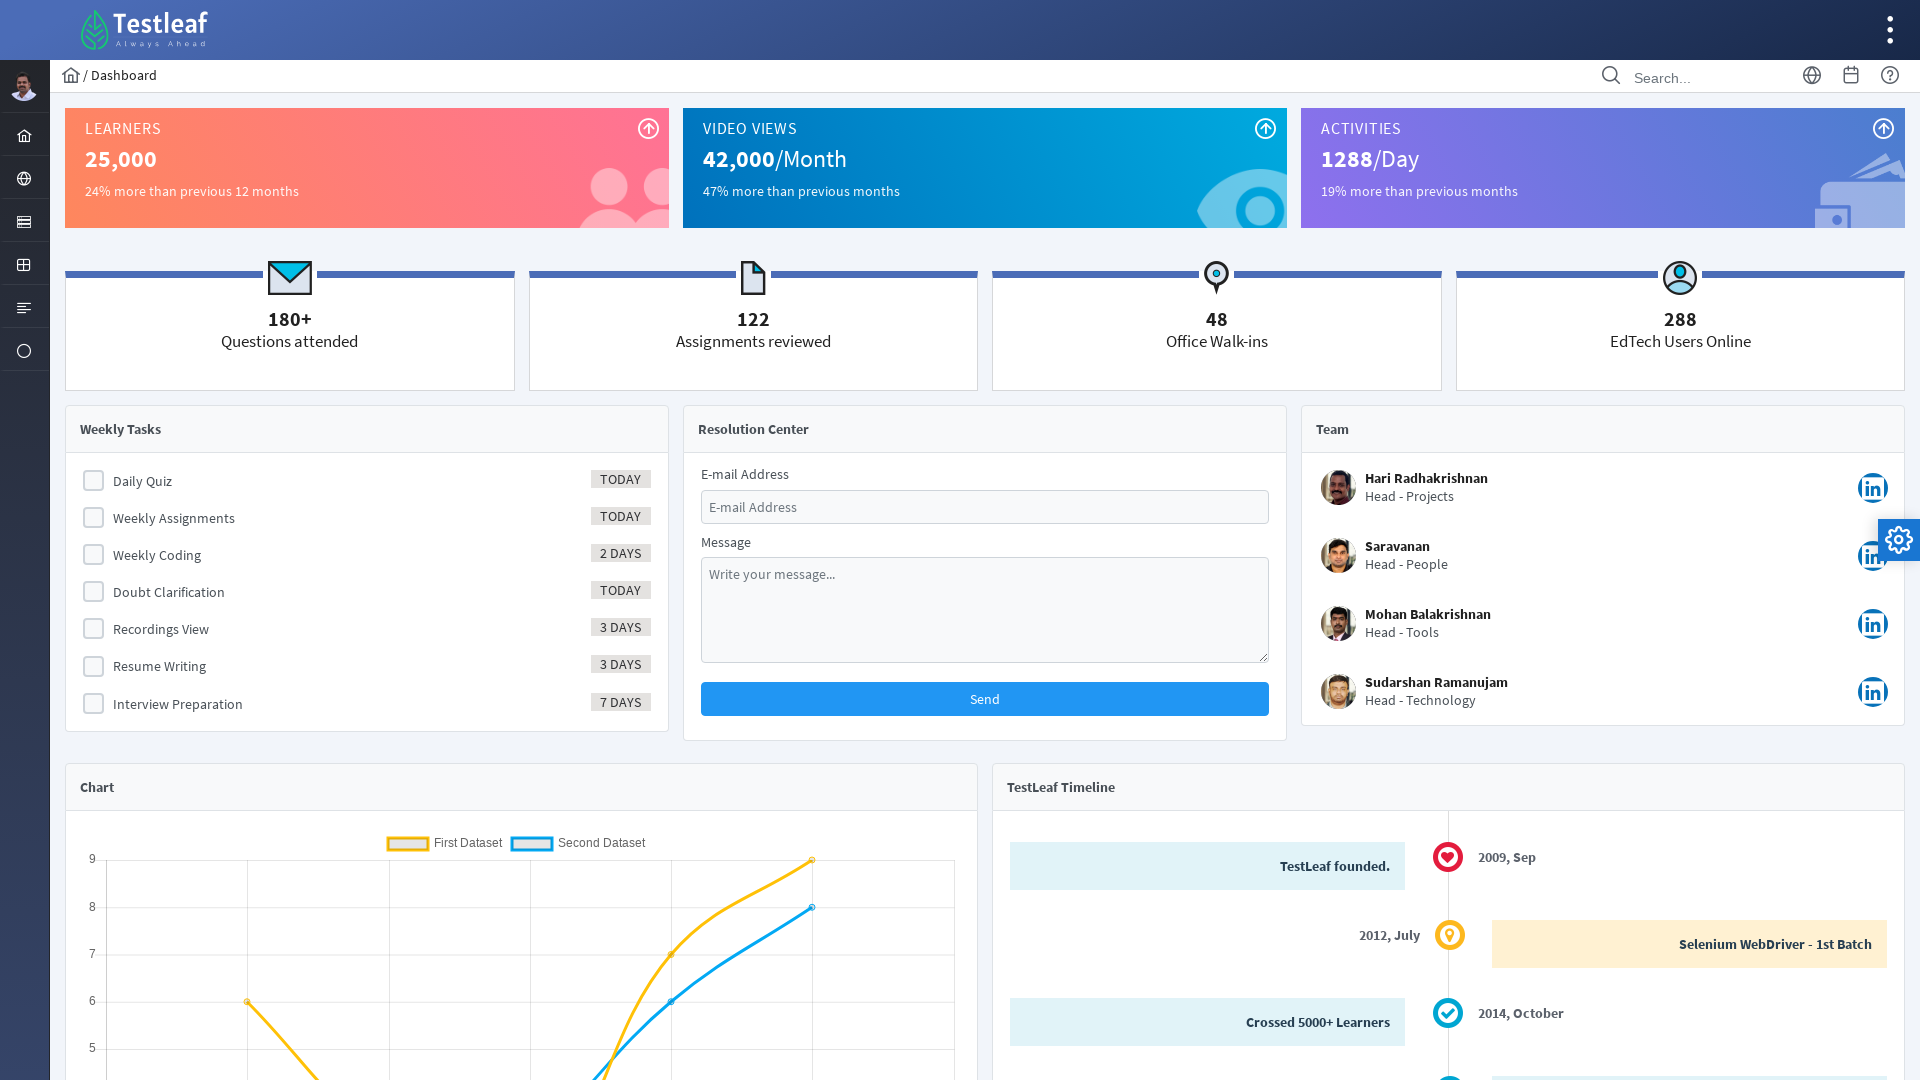

Retrieved page title: 'Dashboard'
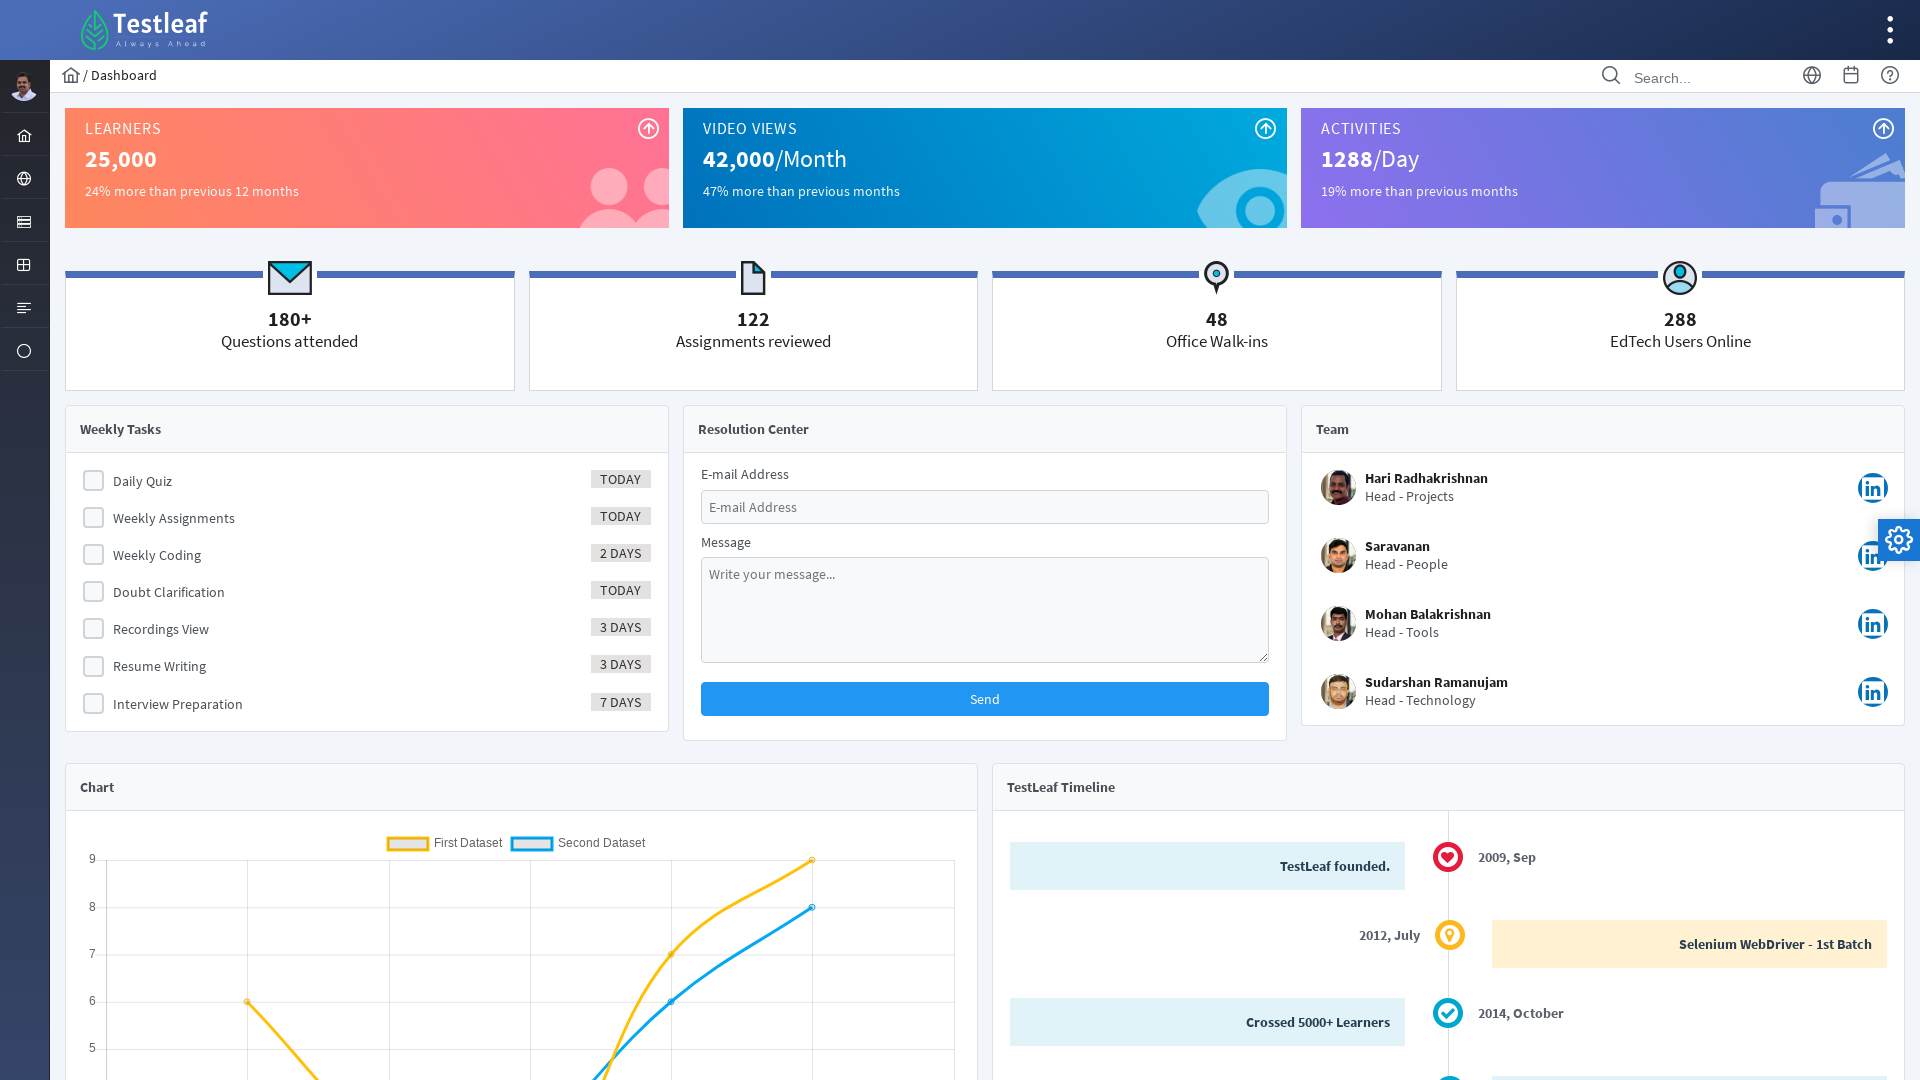

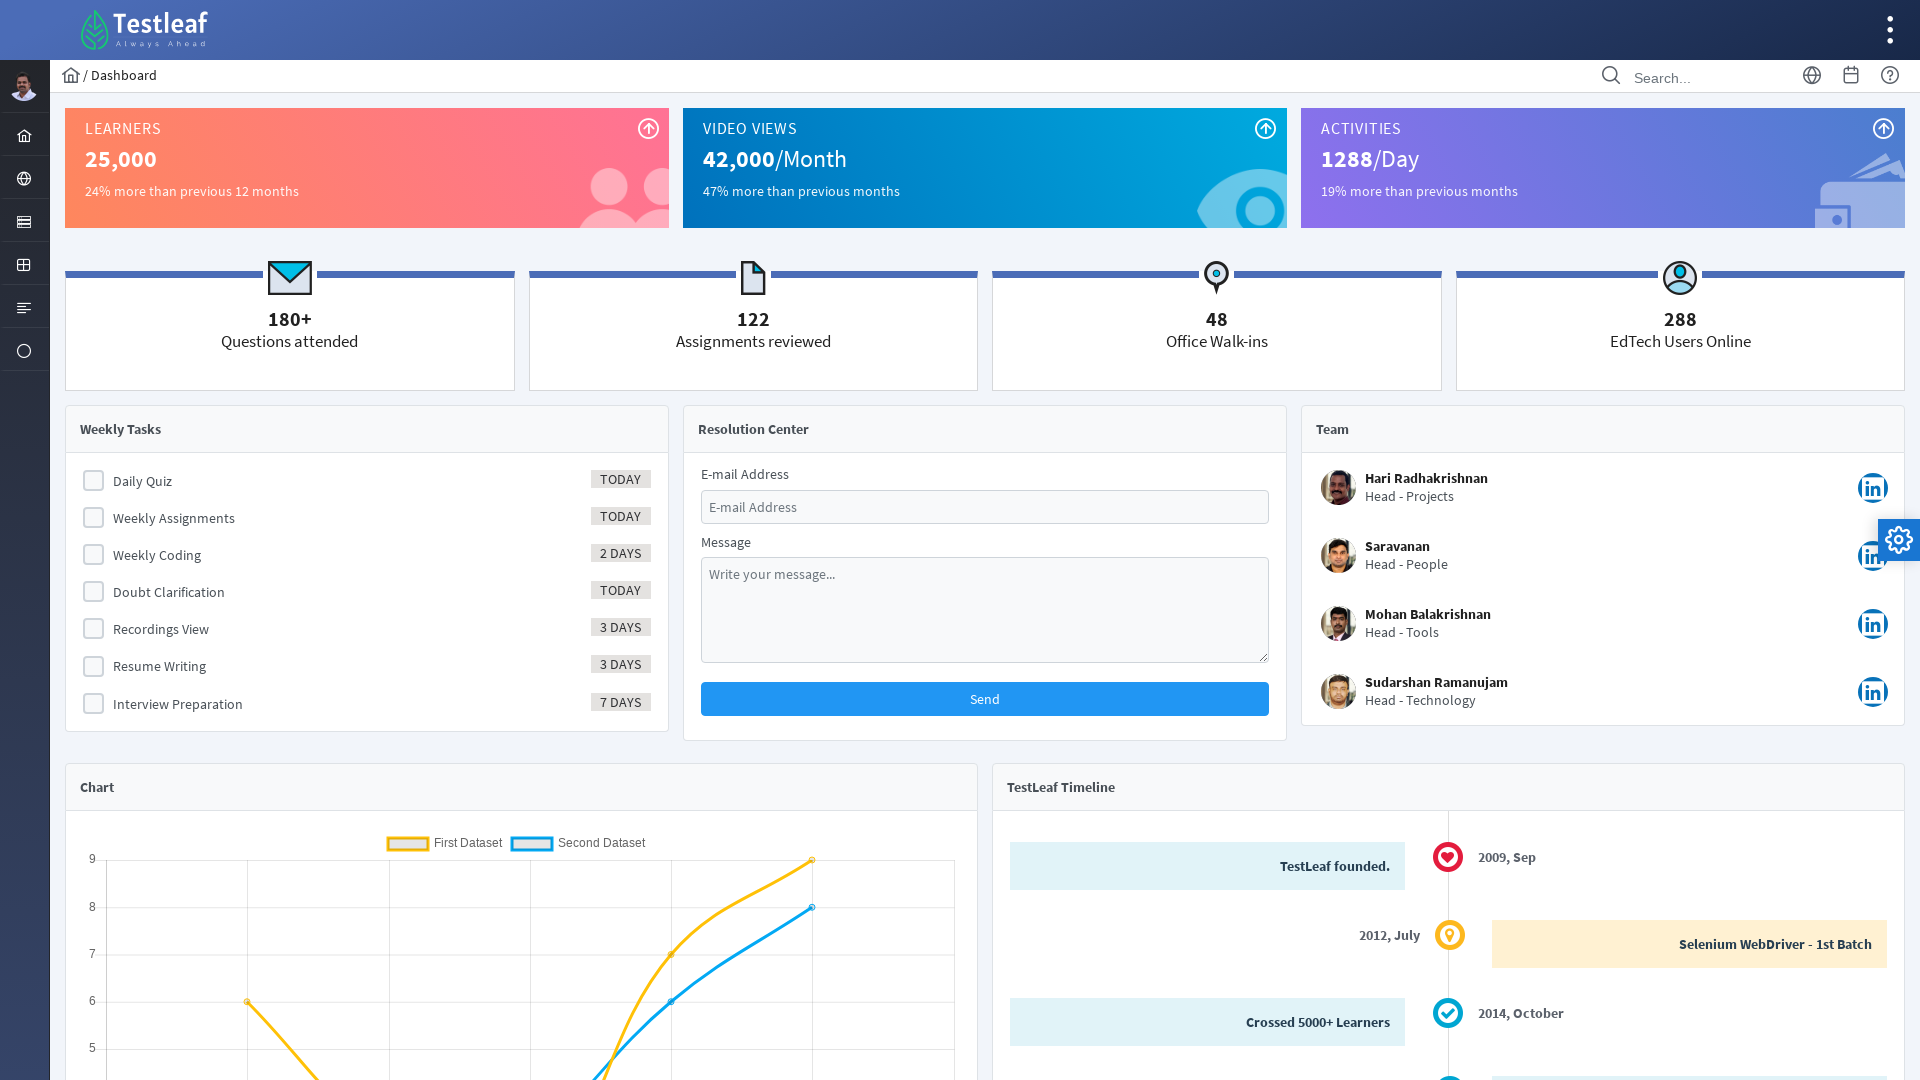